Tests opening a new browser window, navigating to a different page in that window, and verifies that two windows are open.

Starting URL: http://the-internet.herokuapp.com/windows

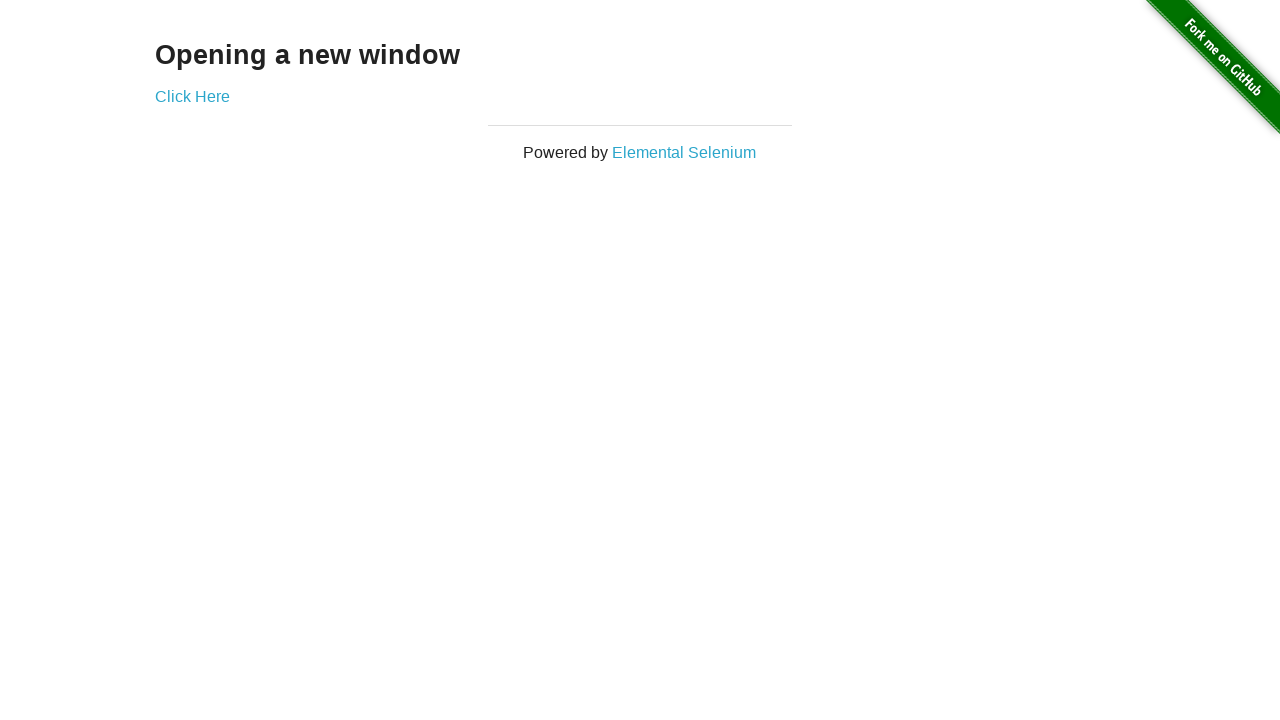

Opened a new browser window/page
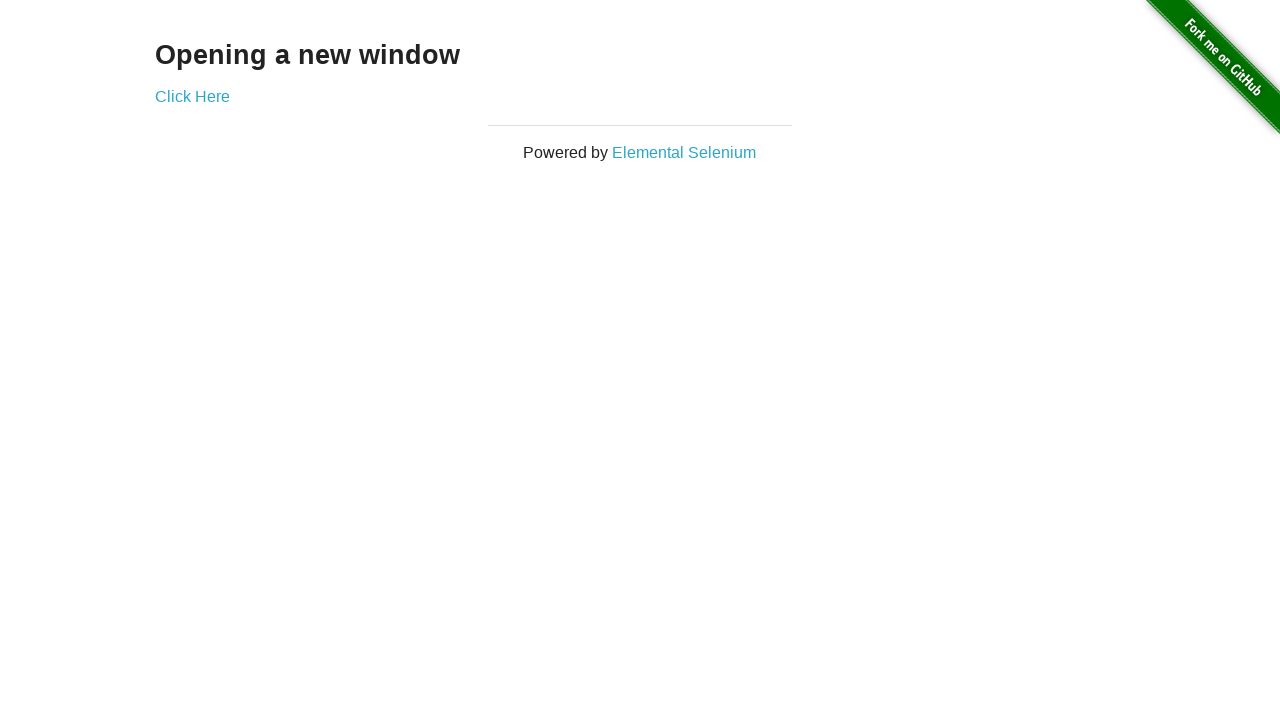

Navigated to typos page in new window
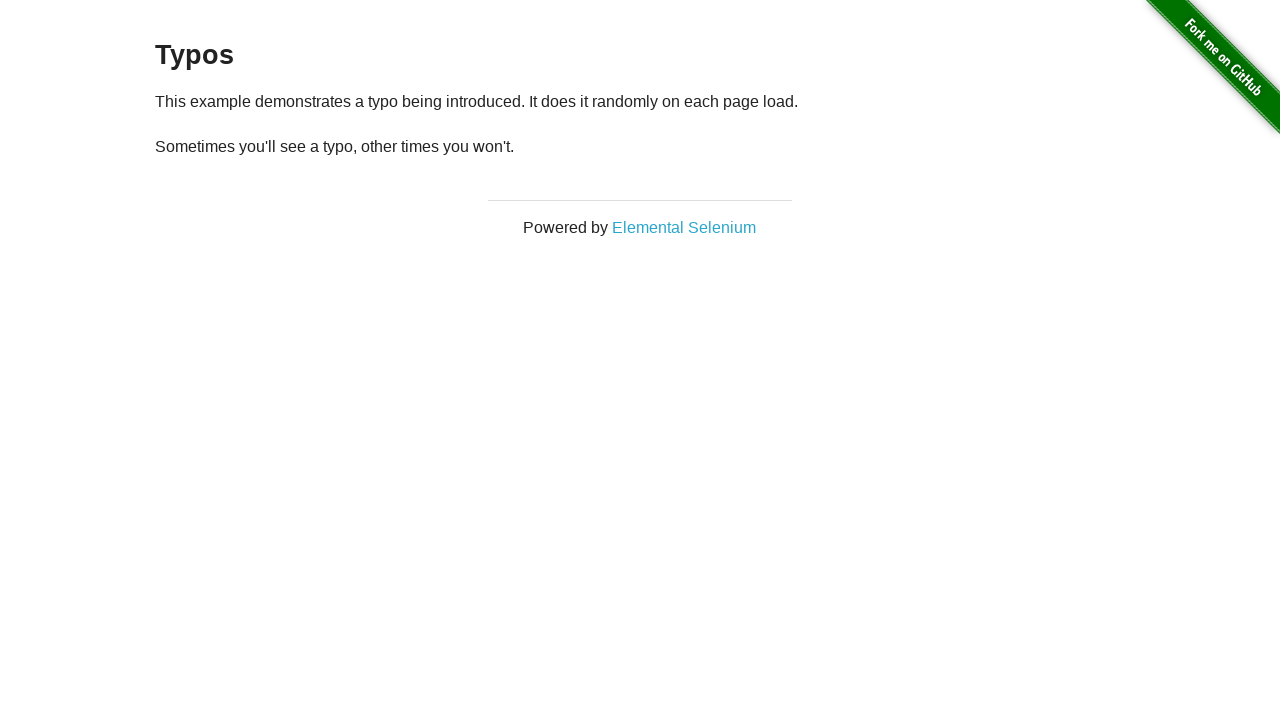

Typos page loaded (domcontentloaded)
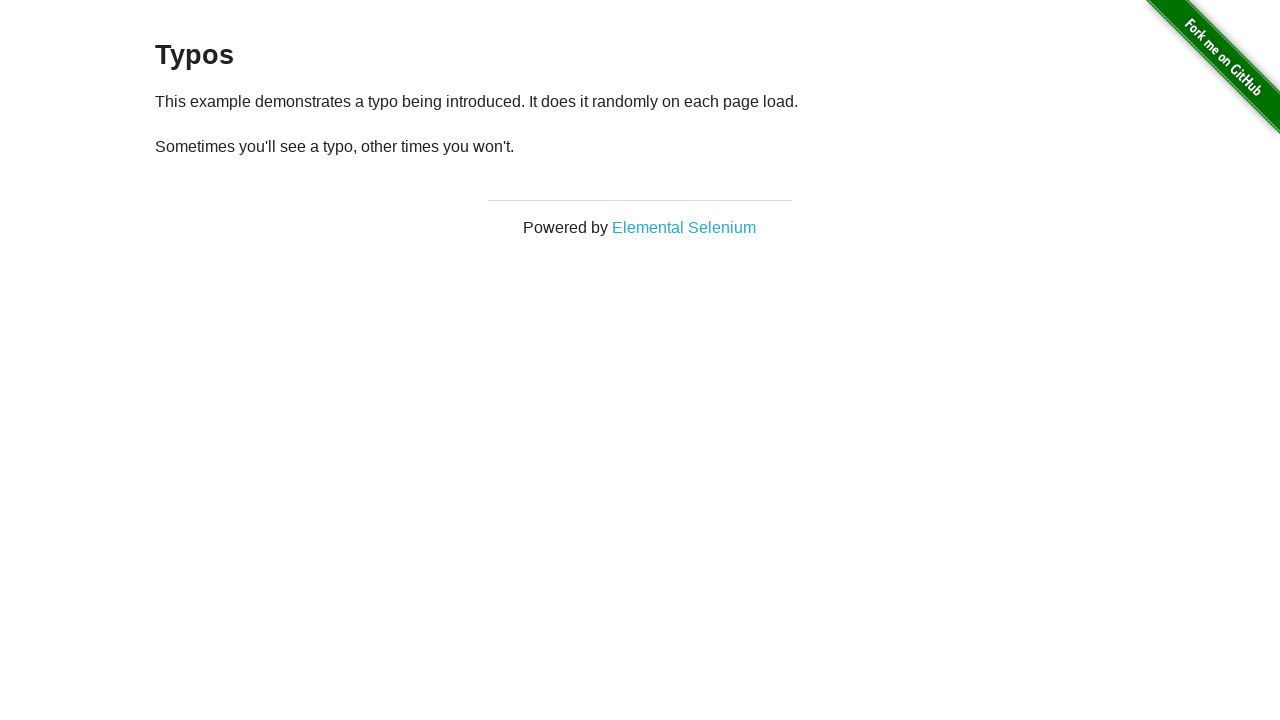

Verified that 2 windows are open
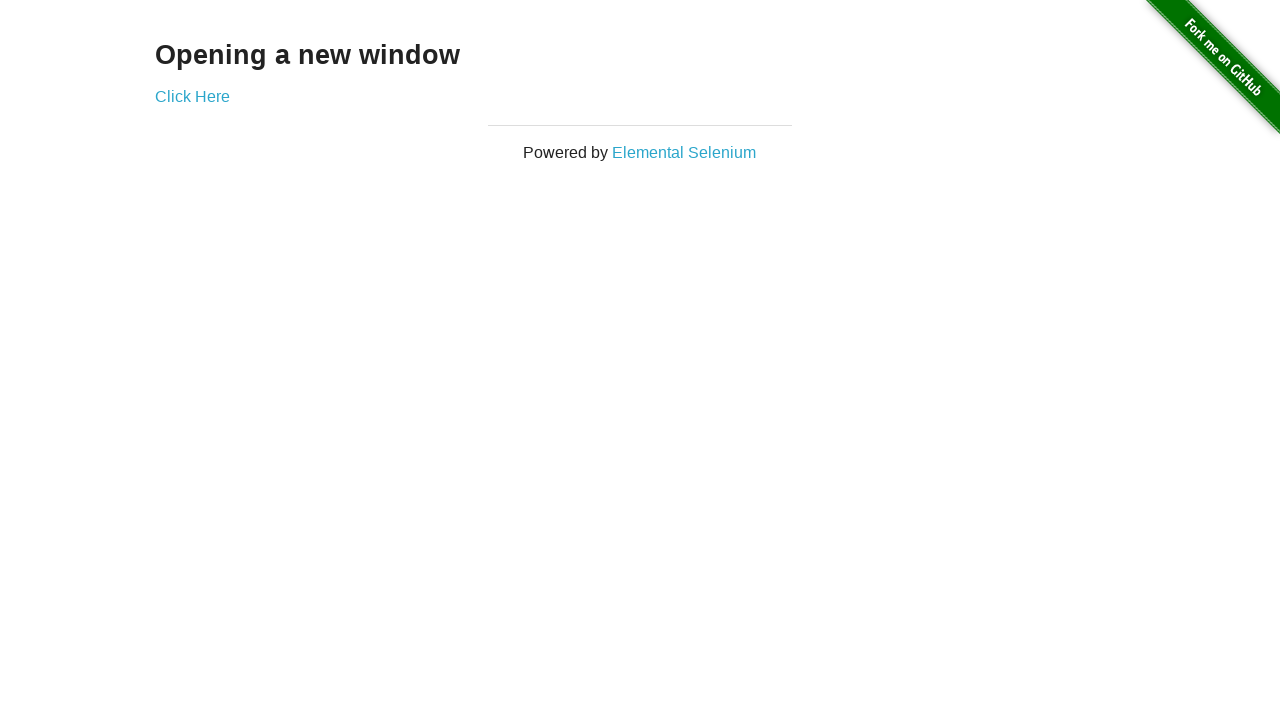

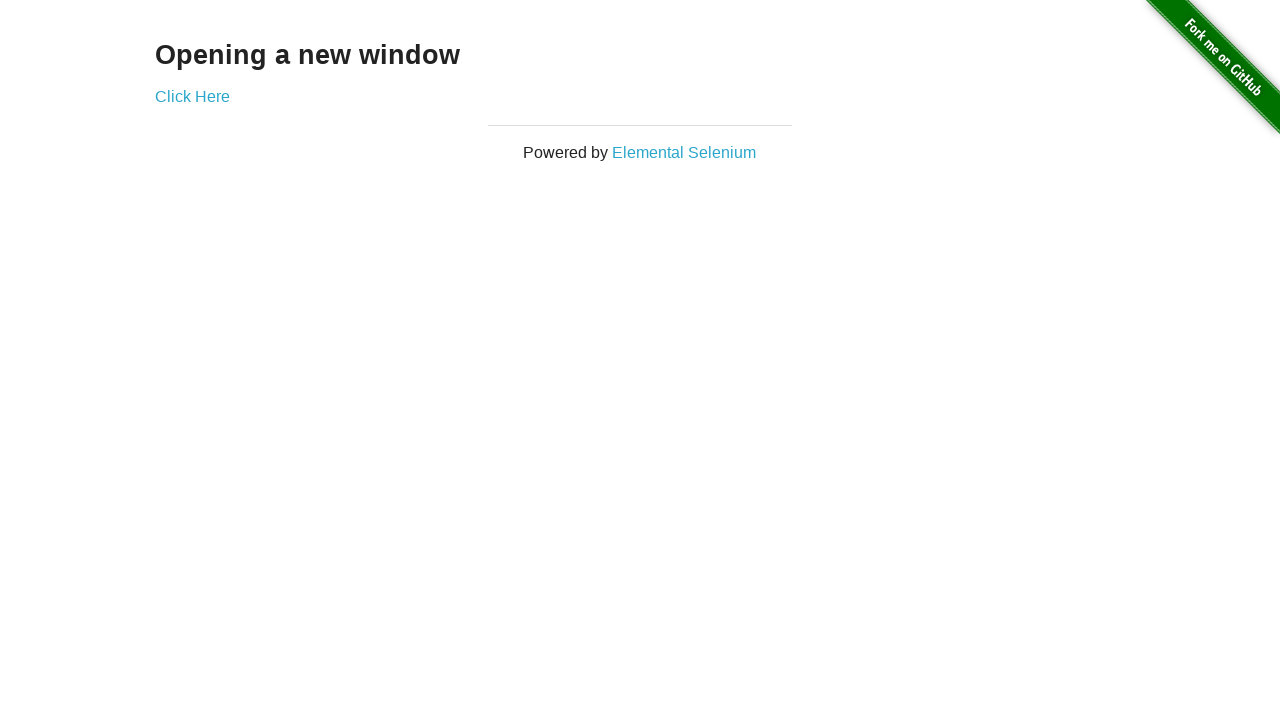